Tests a calculator web application by entering two numbers (1 and 2) into input fields and clicking the calculate button to verify the calculator functionality.

Starting URL: http://juliemr.github.io/protractor-demo/

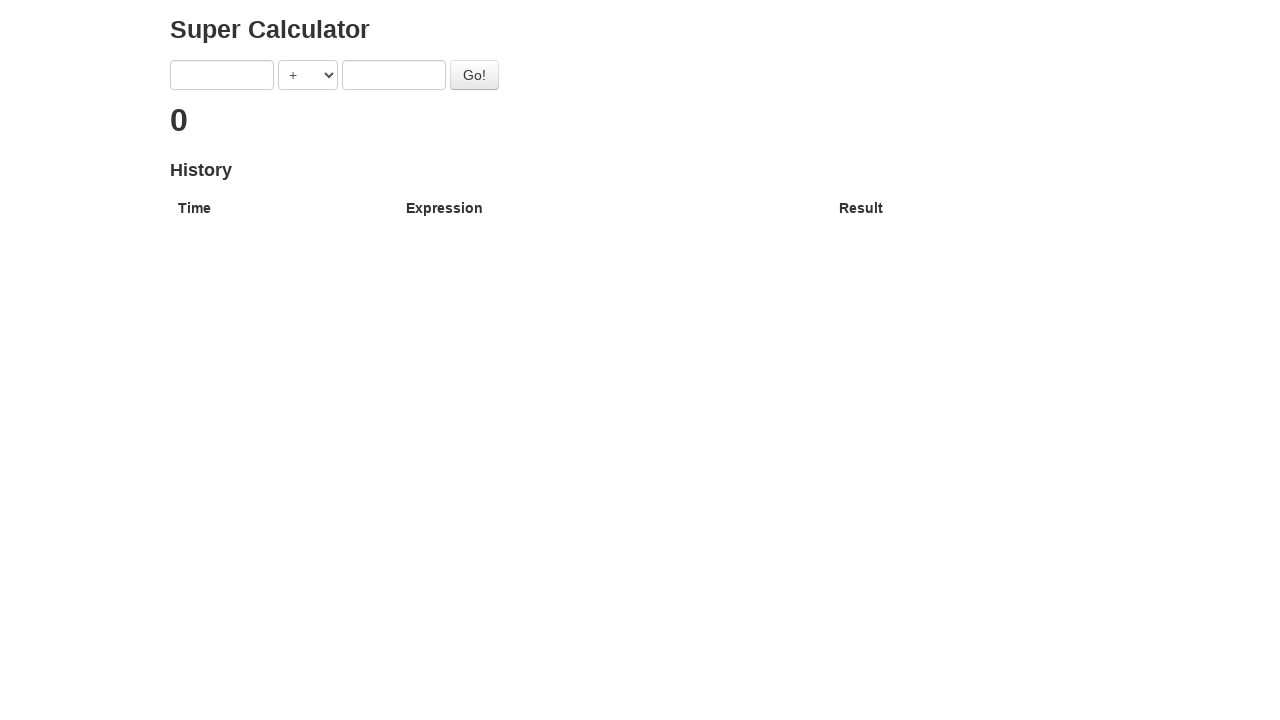

Verified page title contains 'Super Calculator'
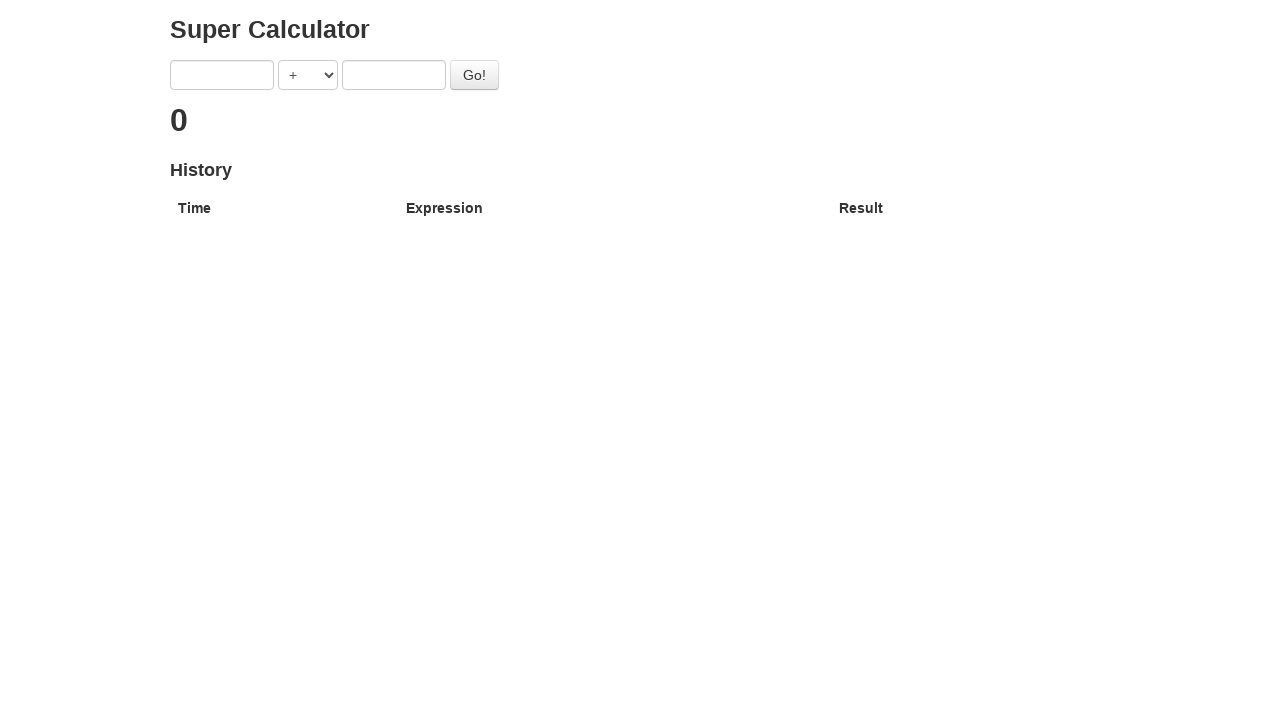

Entered '1' into first input field on [ng-model='first']
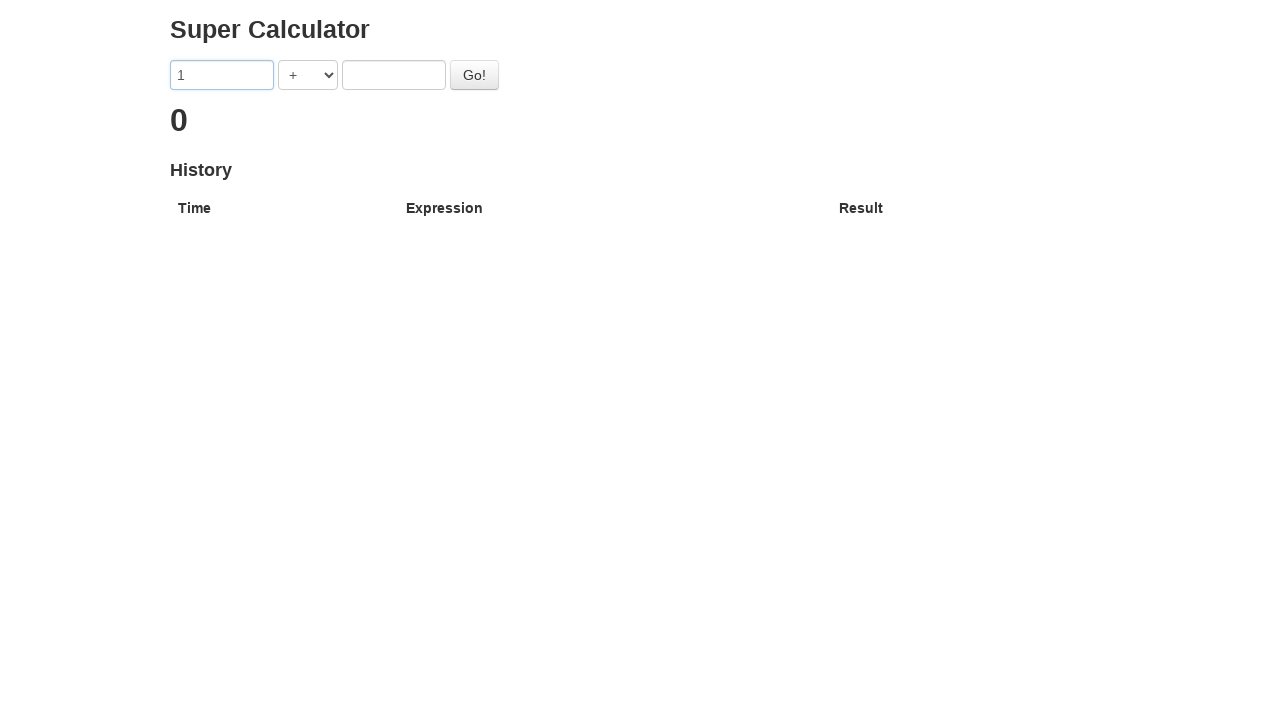

Entered '2' into second input field on [ng-model='second']
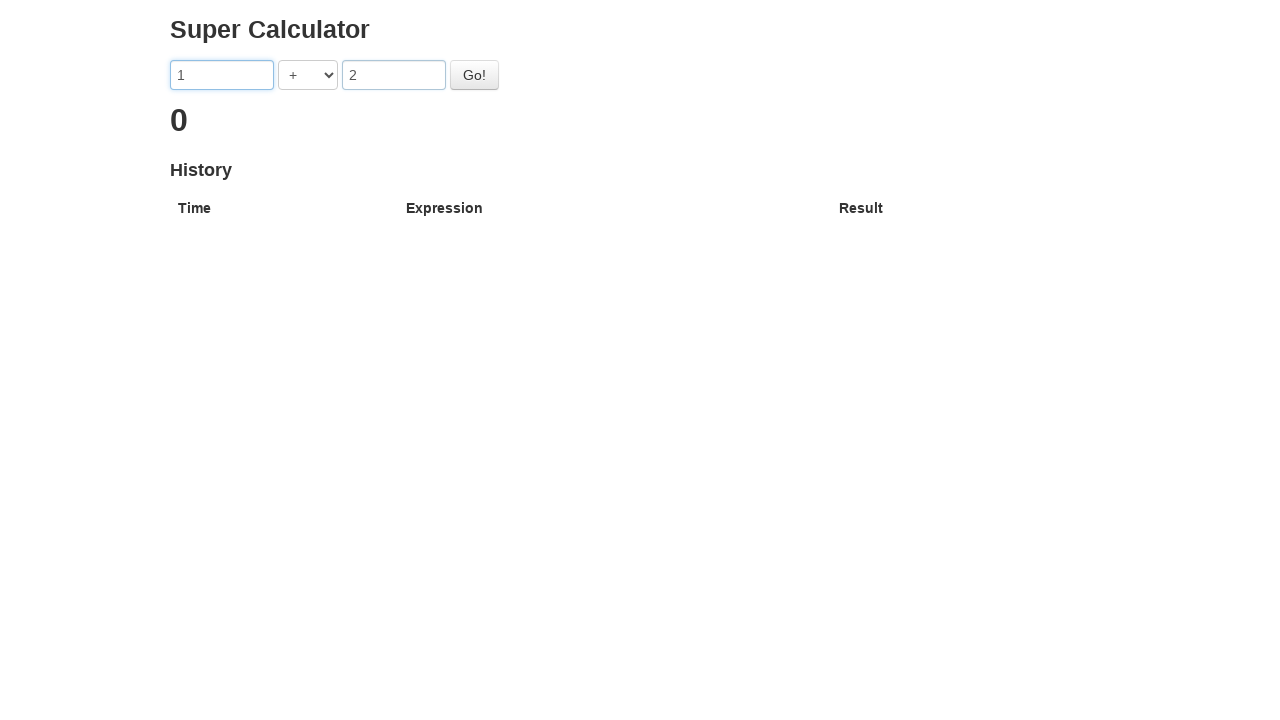

Pressed Enter on the calculate button to perform calculation on #gobutton
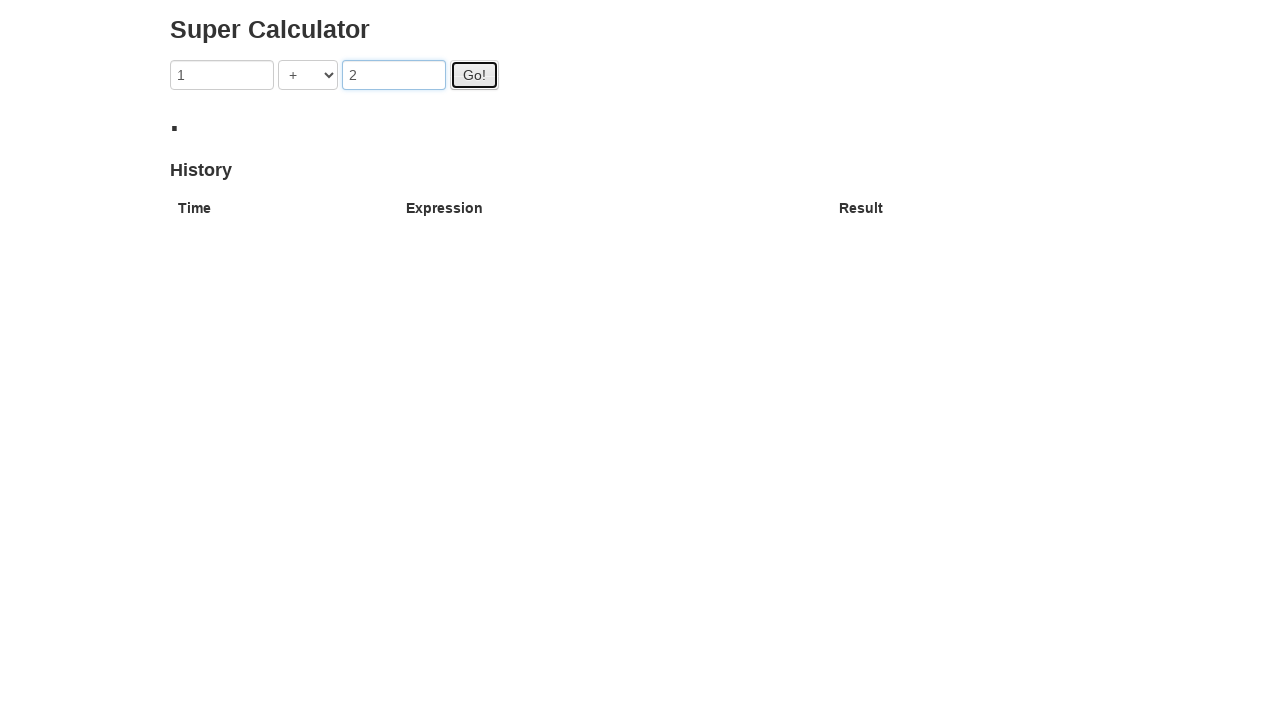

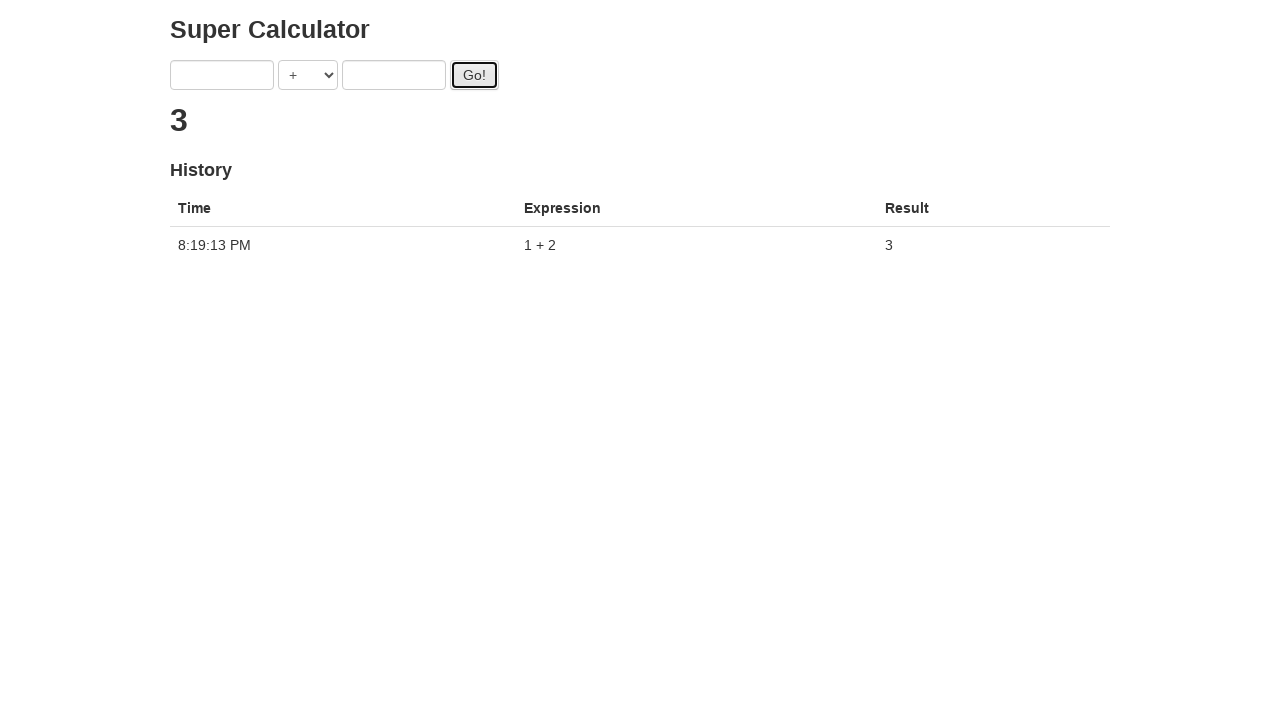